Navigates to Browse Languages and verifies the first submenu item is "0-9"

Starting URL: http://www.99-bottles-of-beer.net/

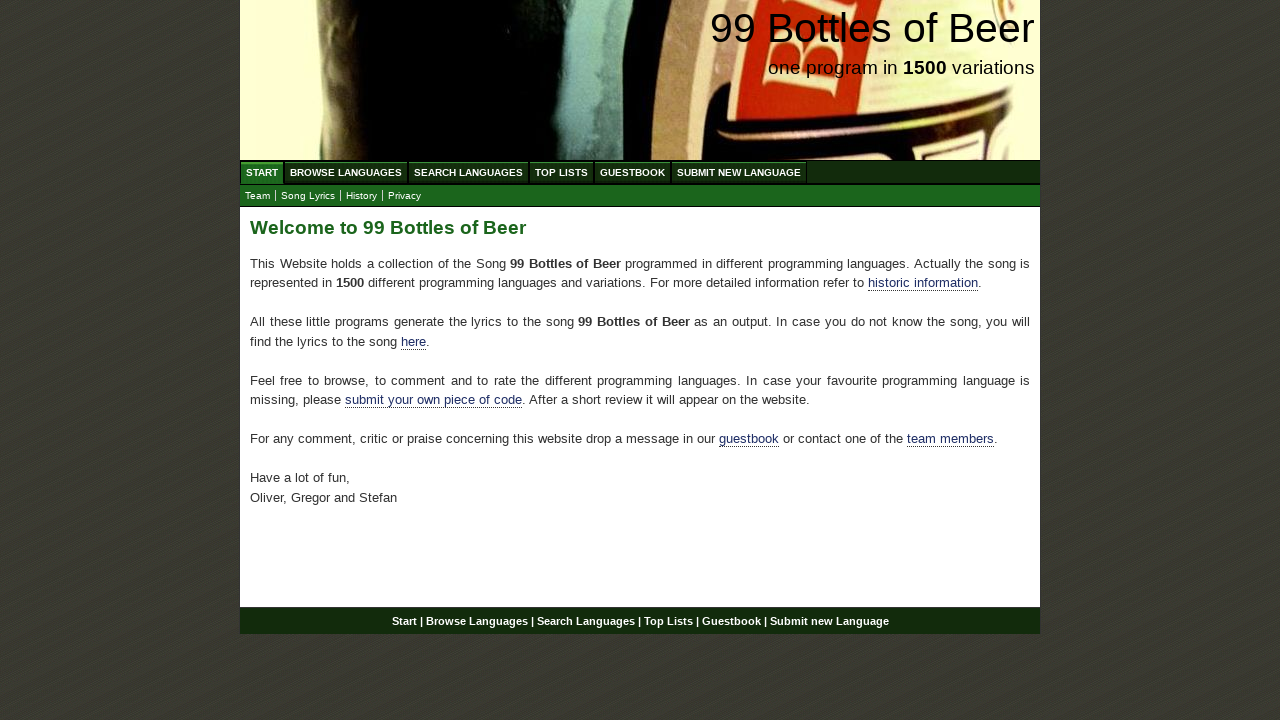

Clicked on Browse Languages menu item at (346, 172) on xpath=//ul[@id='menu']//a[@href='/abc.html']
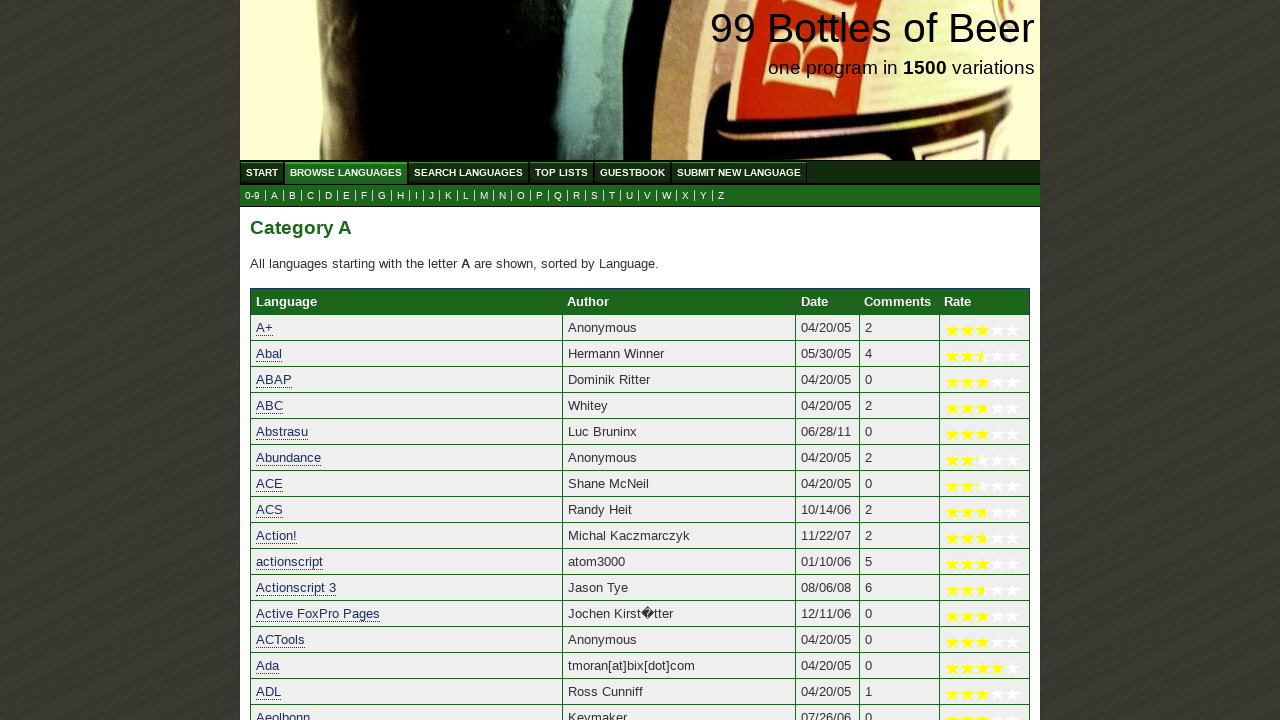

Located first submenu item with text '0-9'
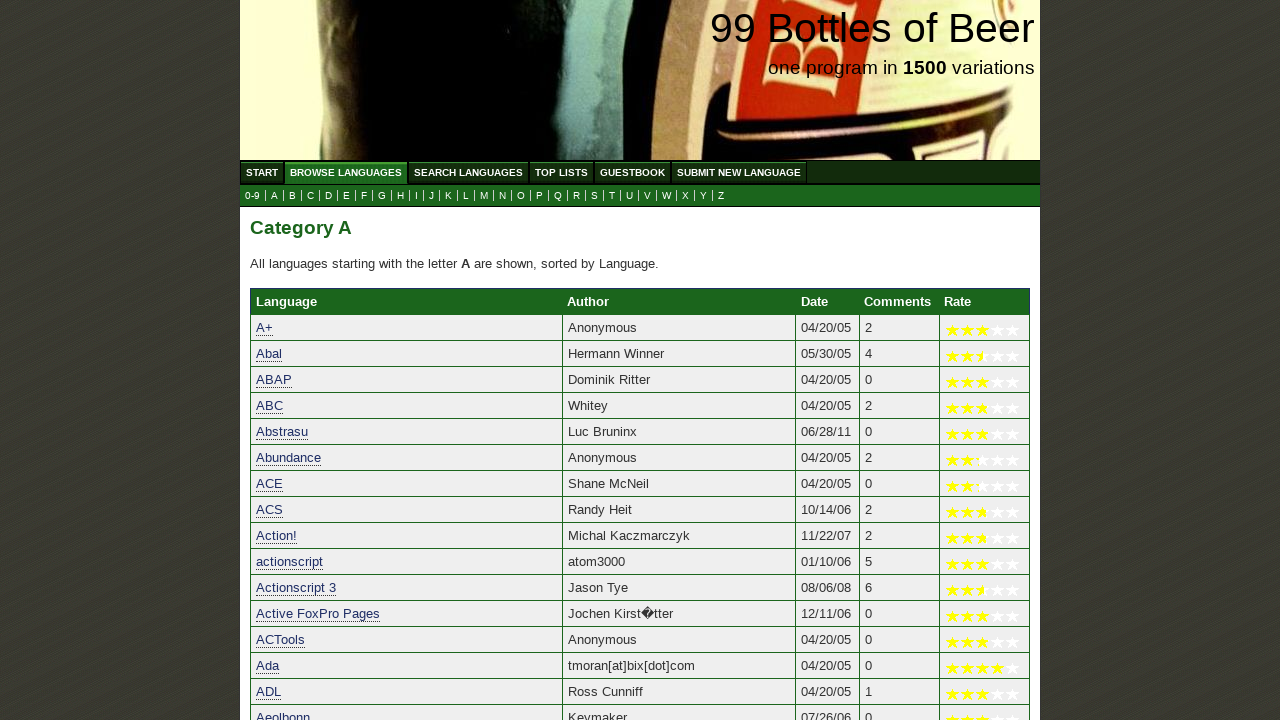

Waited for first submenu item to be visible
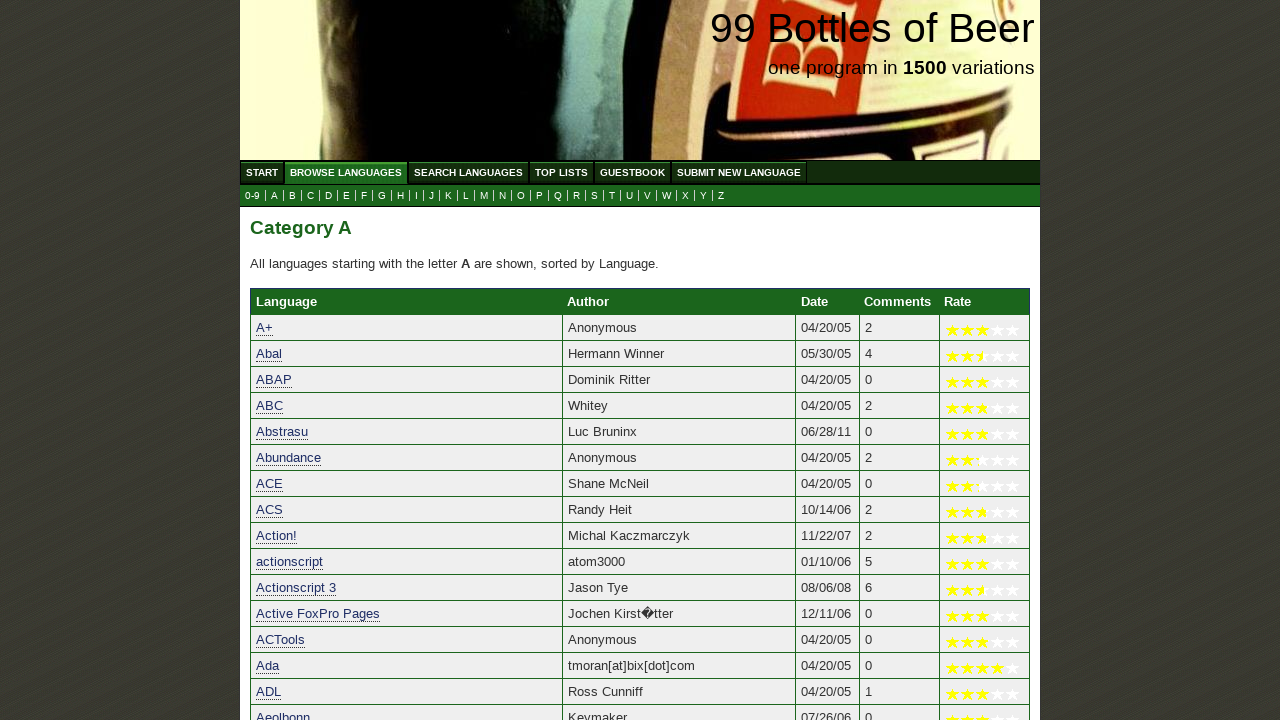

Verified first submenu item text is '0-9'
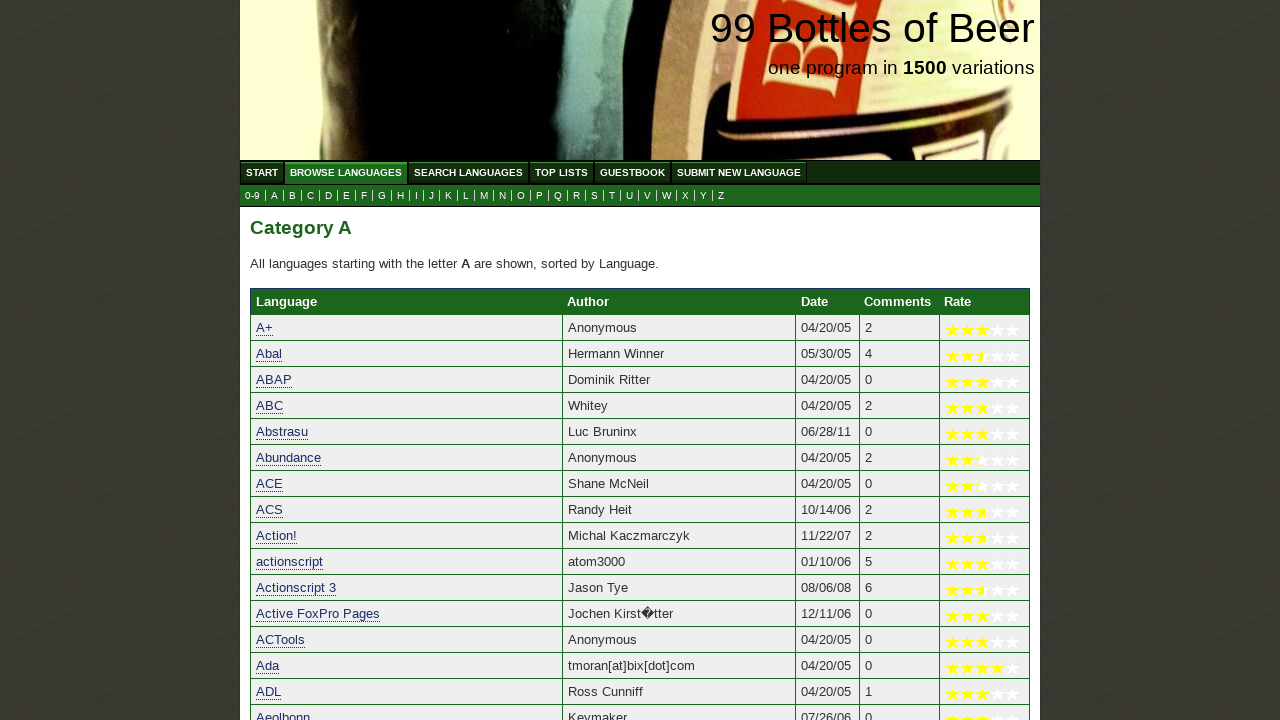

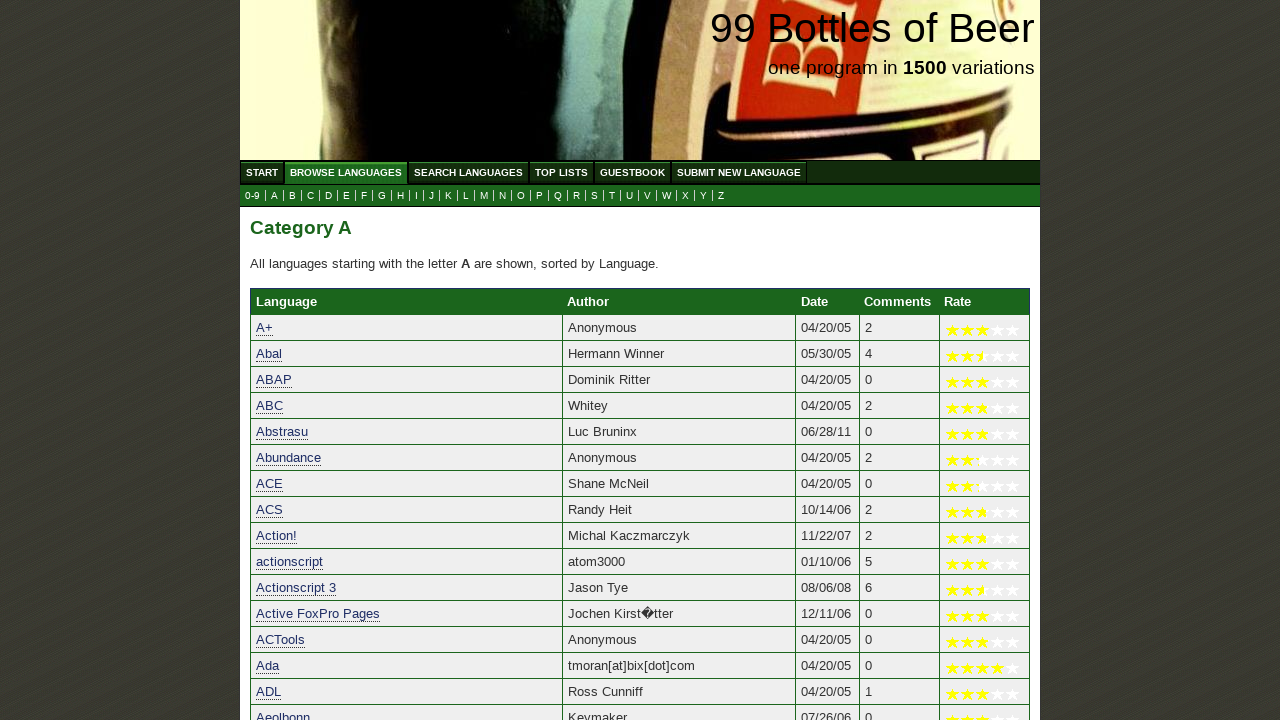